Tests page scrolling functionality by scrolling down the Selenium website in increments using scroll actions

Starting URL: https://www.selenium.dev/

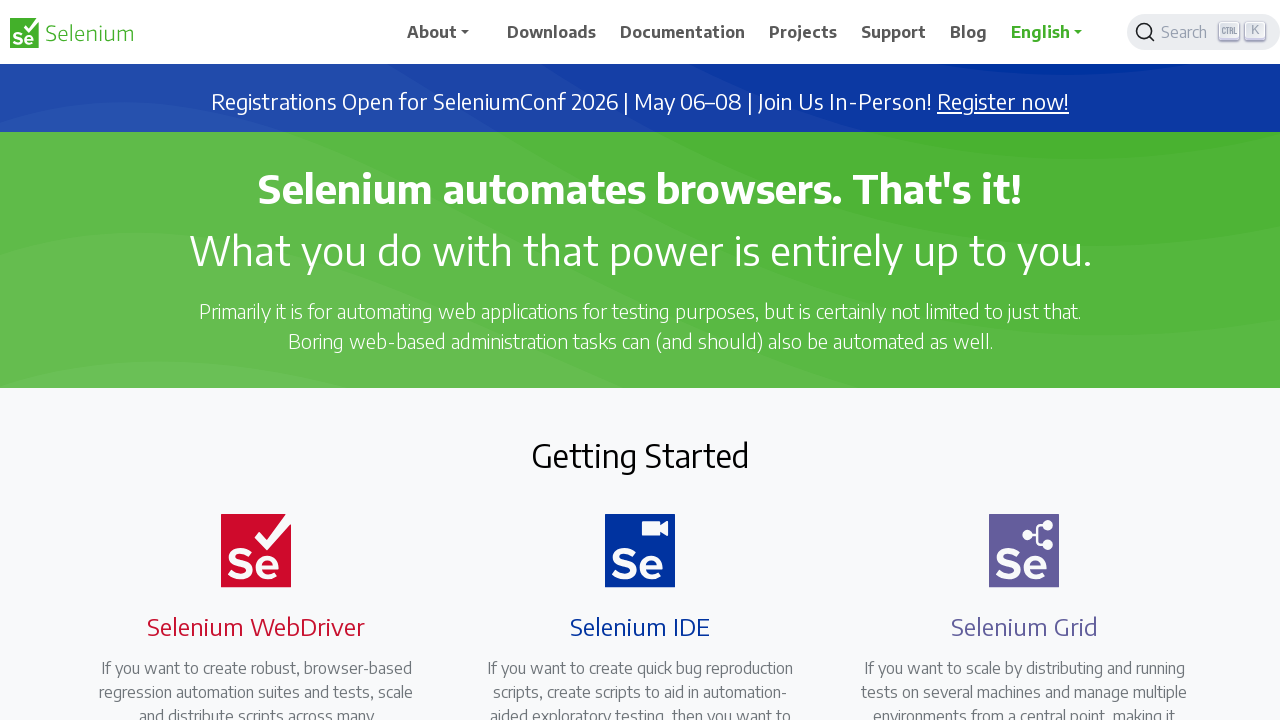

Scrolled down by 500 pixels using mouse wheel
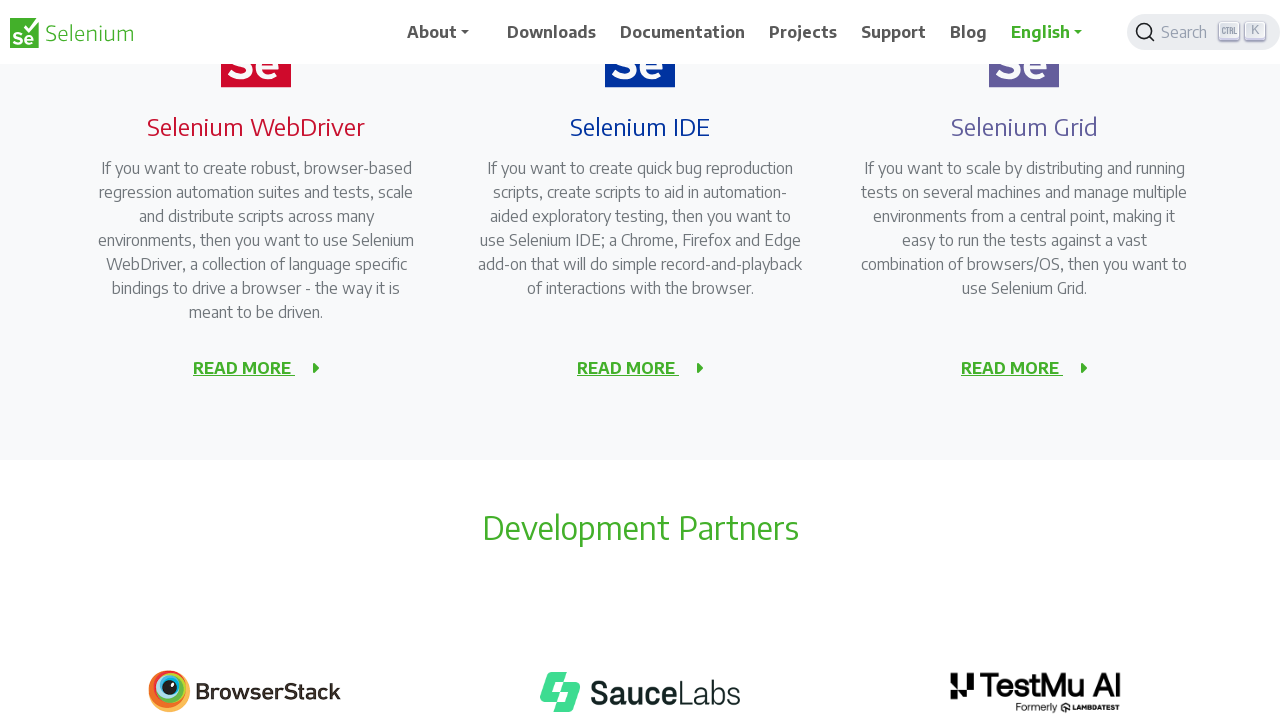

Waited 1 second for scroll to complete
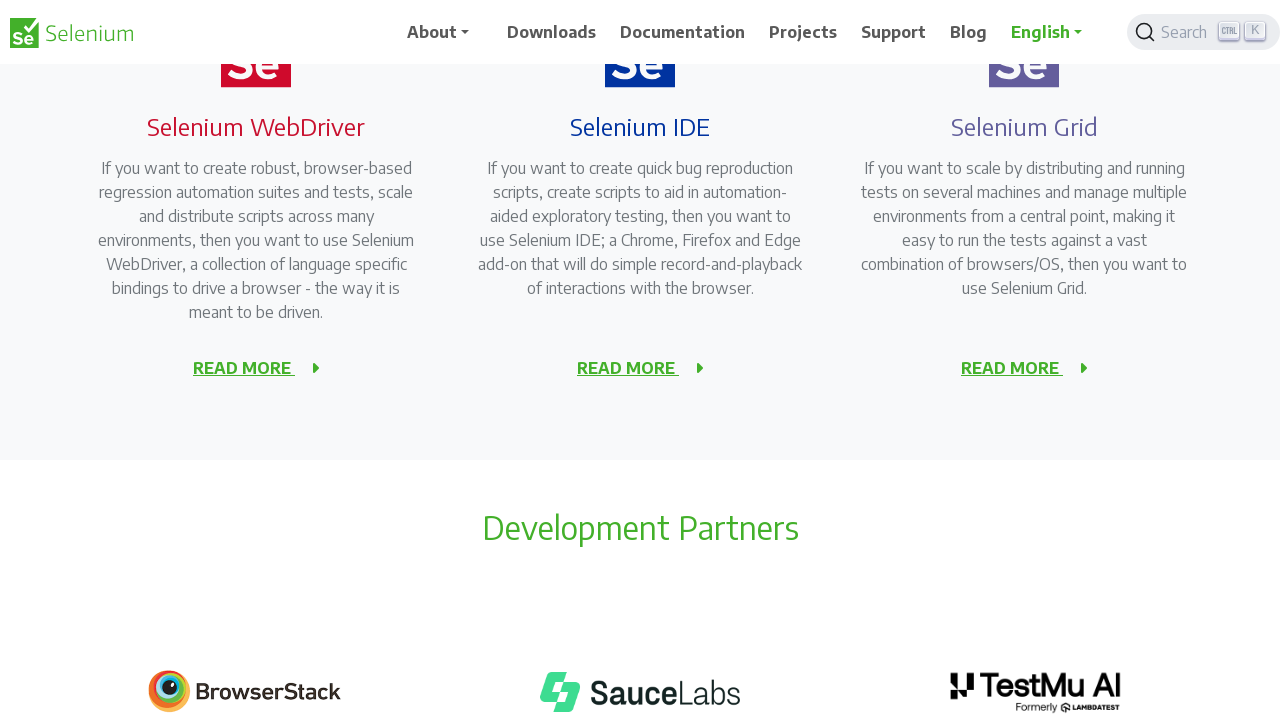

Scrolled down by another 500 pixels using mouse wheel
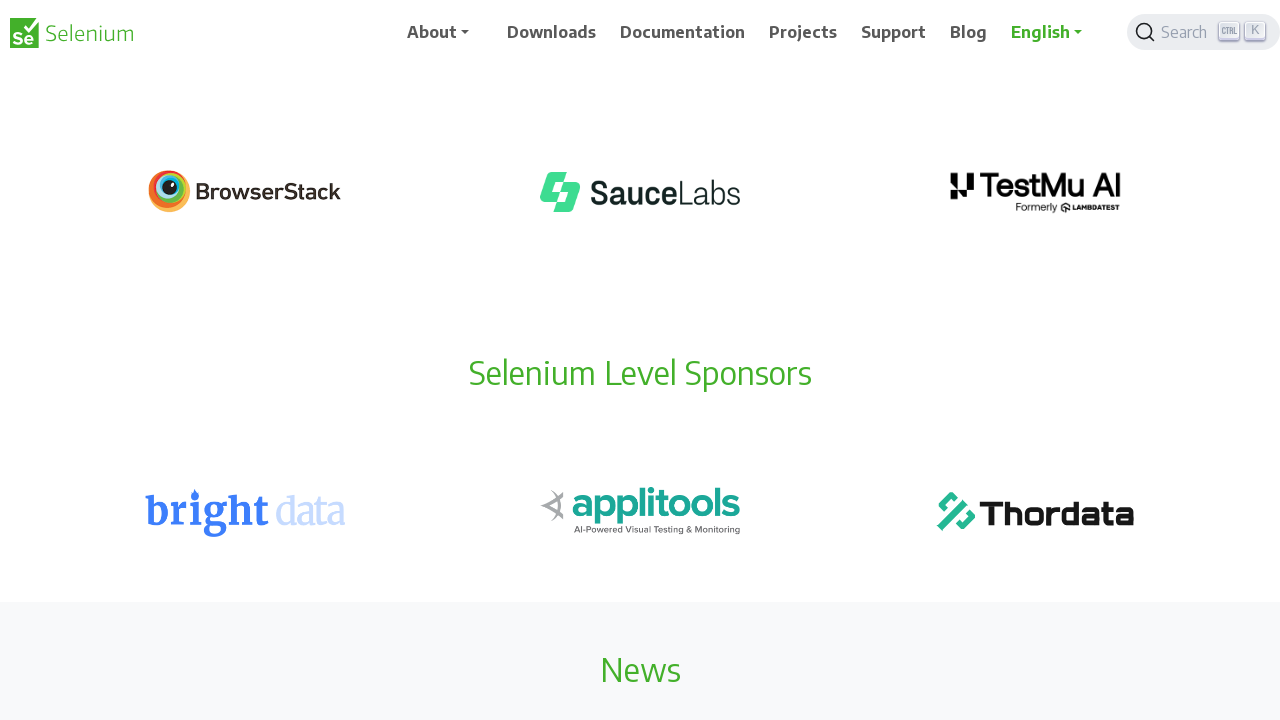

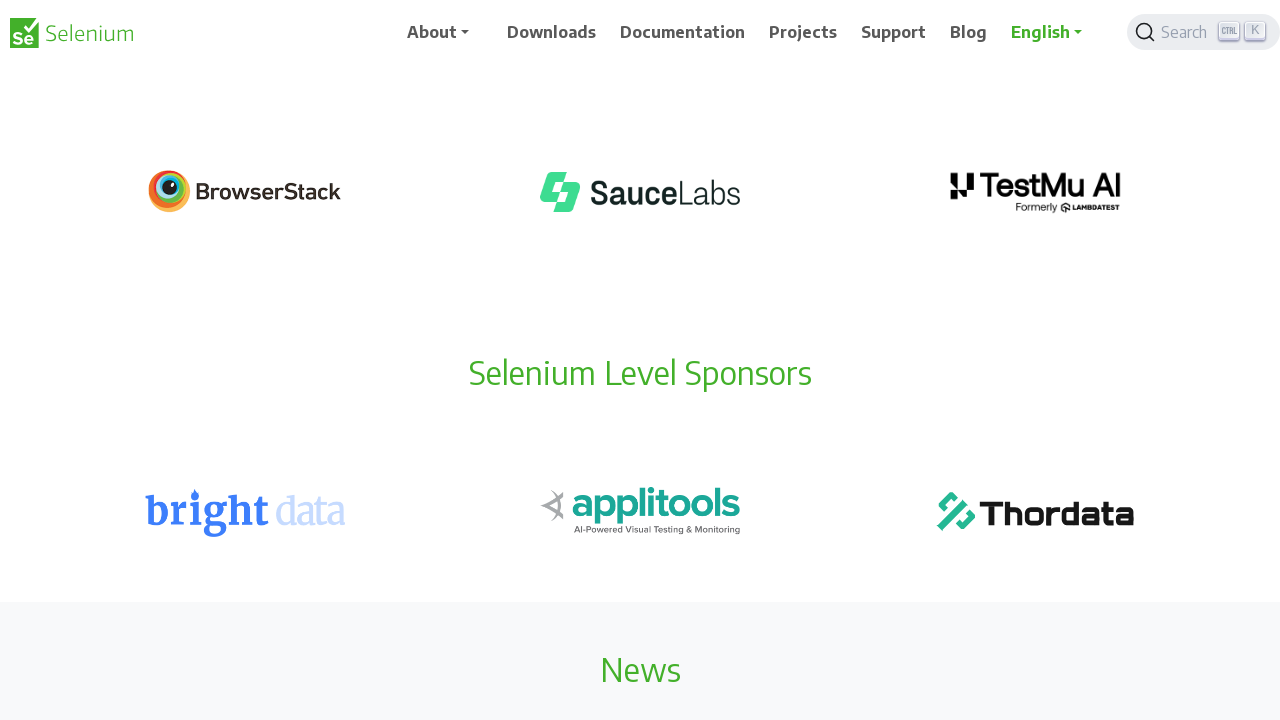